Waits for a specific price condition, then solves a mathematical problem by calculating a value and submitting it

Starting URL: http://suninjuly.github.io/explicit_wait2.html

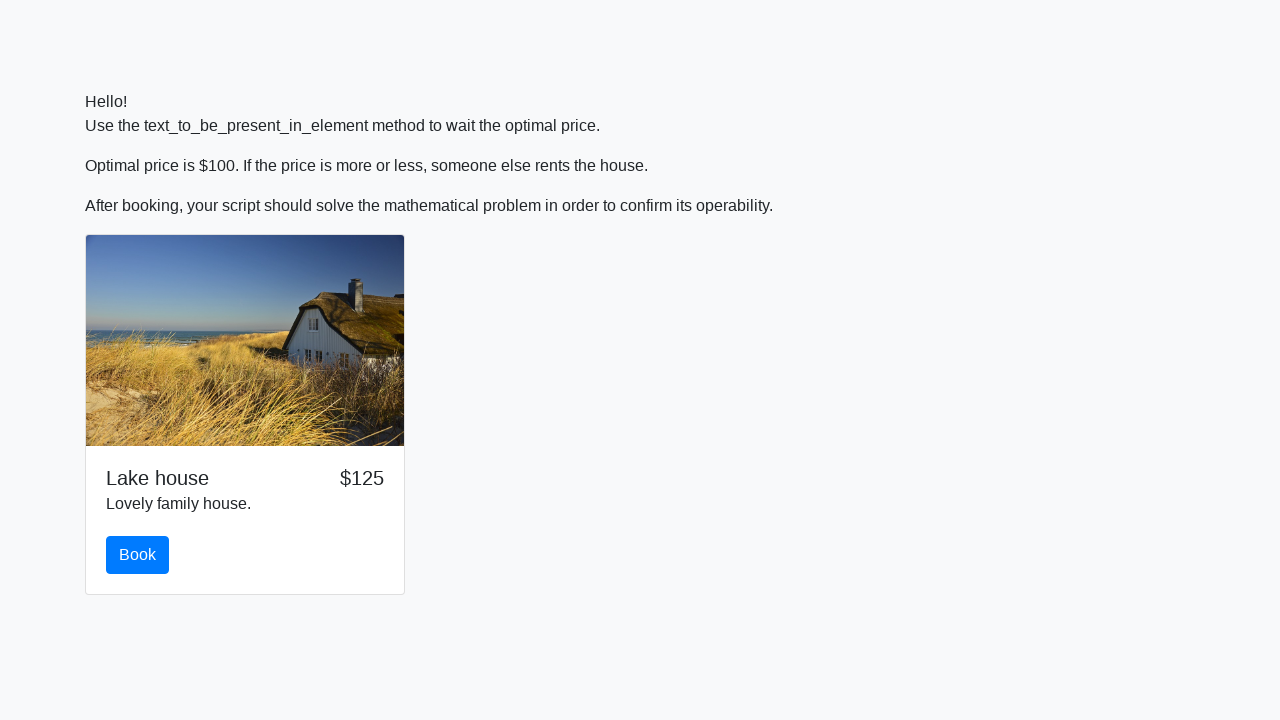

Waited for price to reach $100
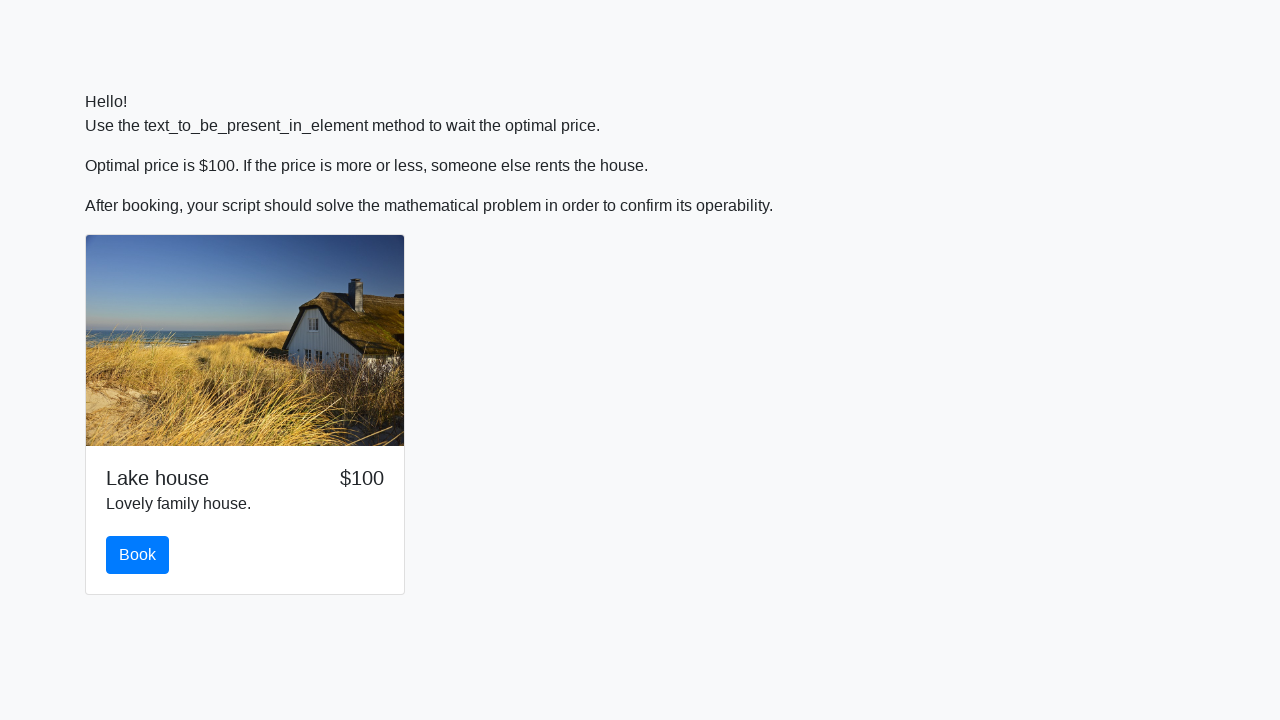

Clicked the book button at (138, 555) on #book
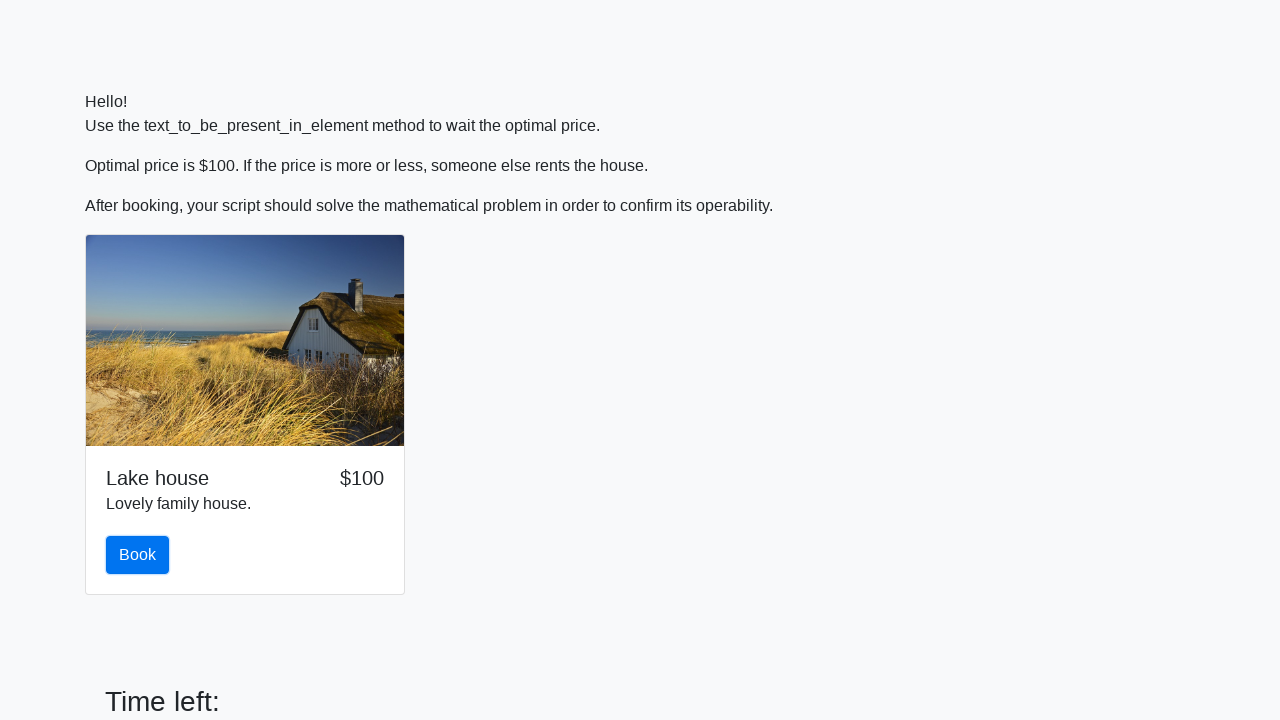

Retrieved input value: 251
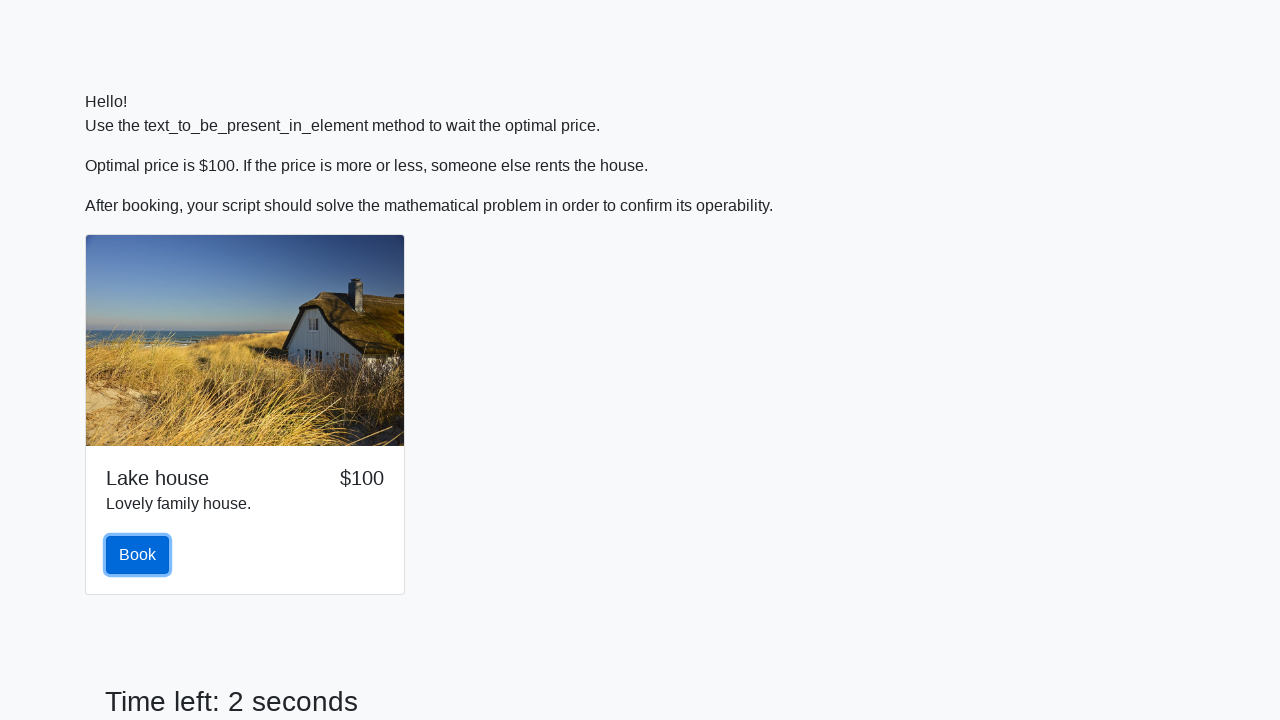

Calculated result: 1.3504408167981623
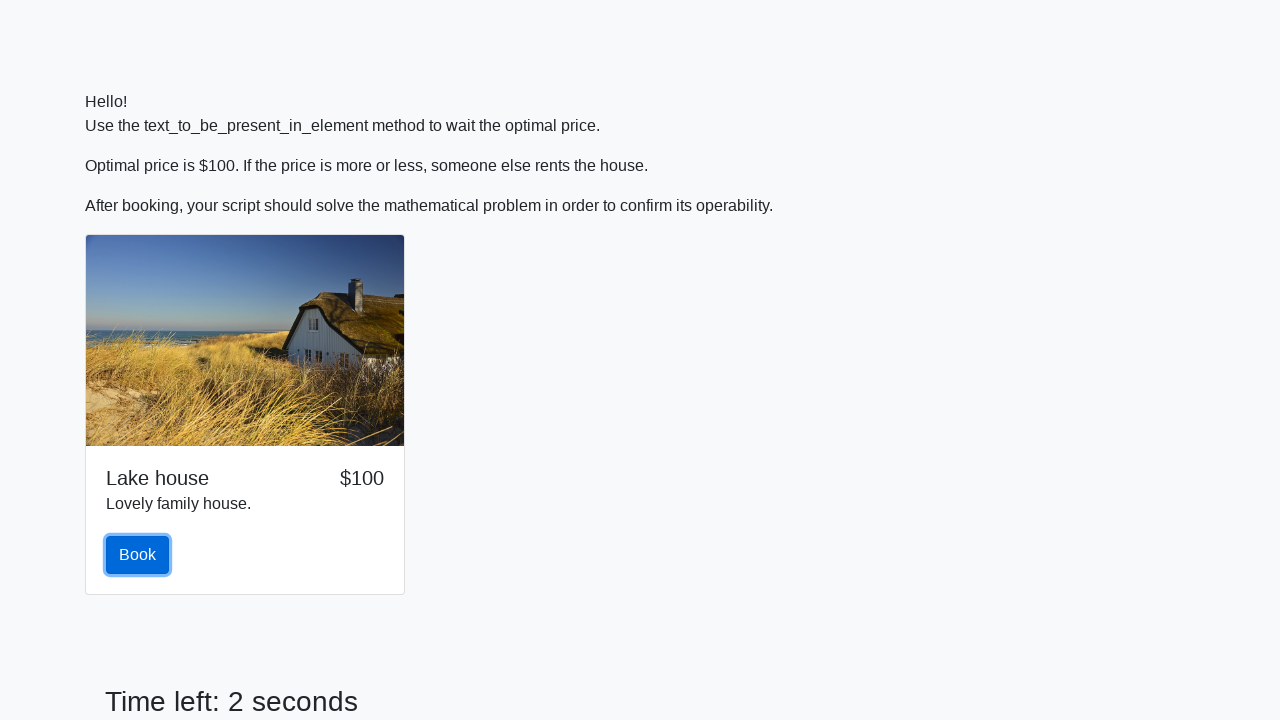

Filled answer field with calculated value on #answer
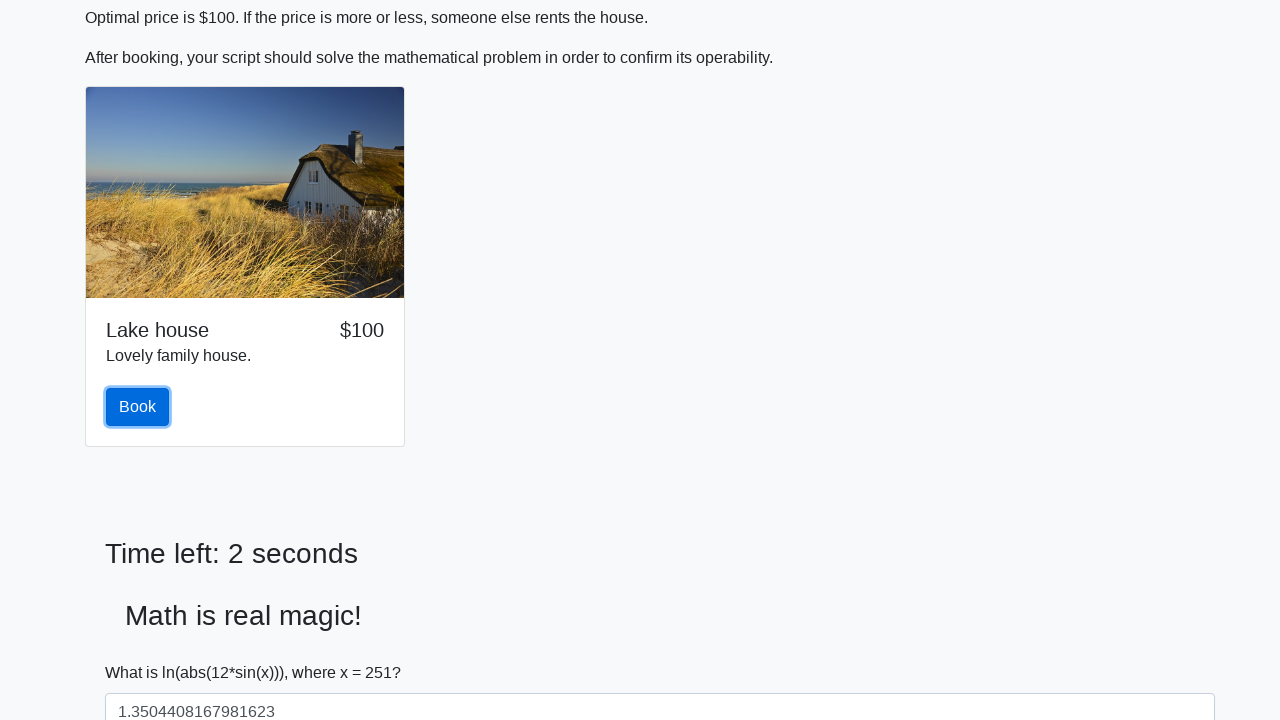

Clicked solve button to submit answer at (143, 651) on #solve
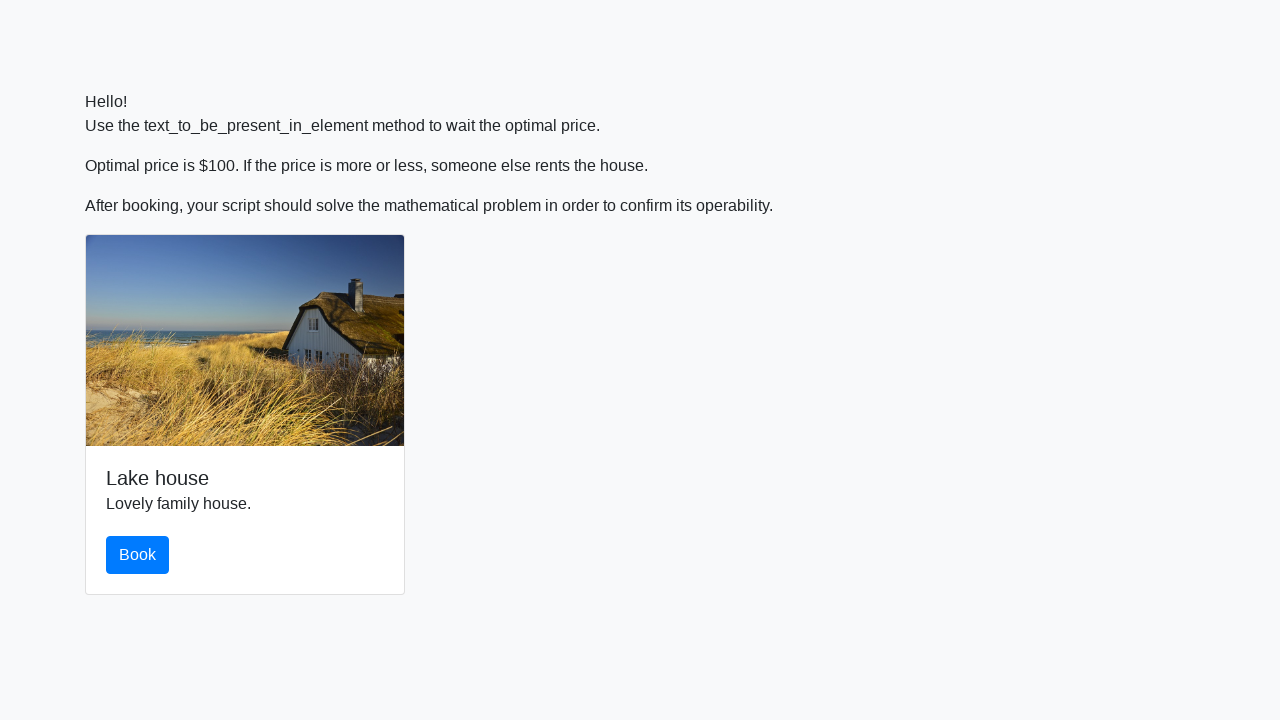

Set up dialog handler to accept alerts
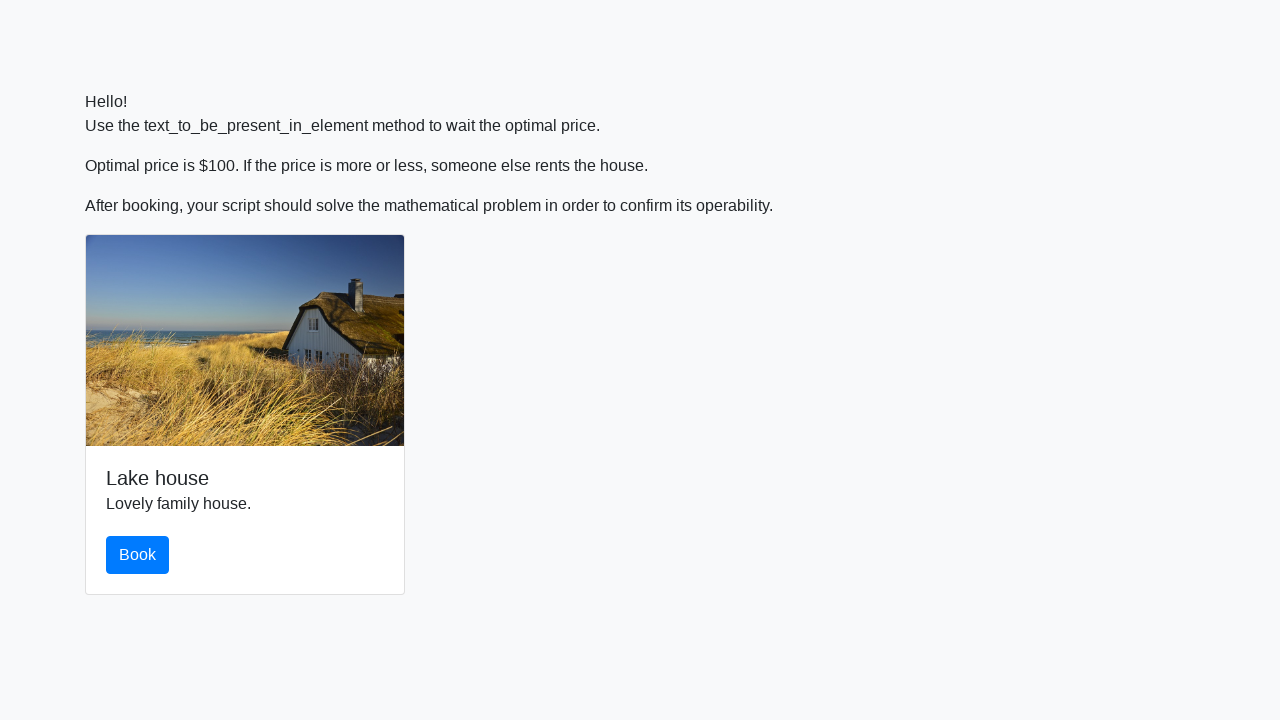

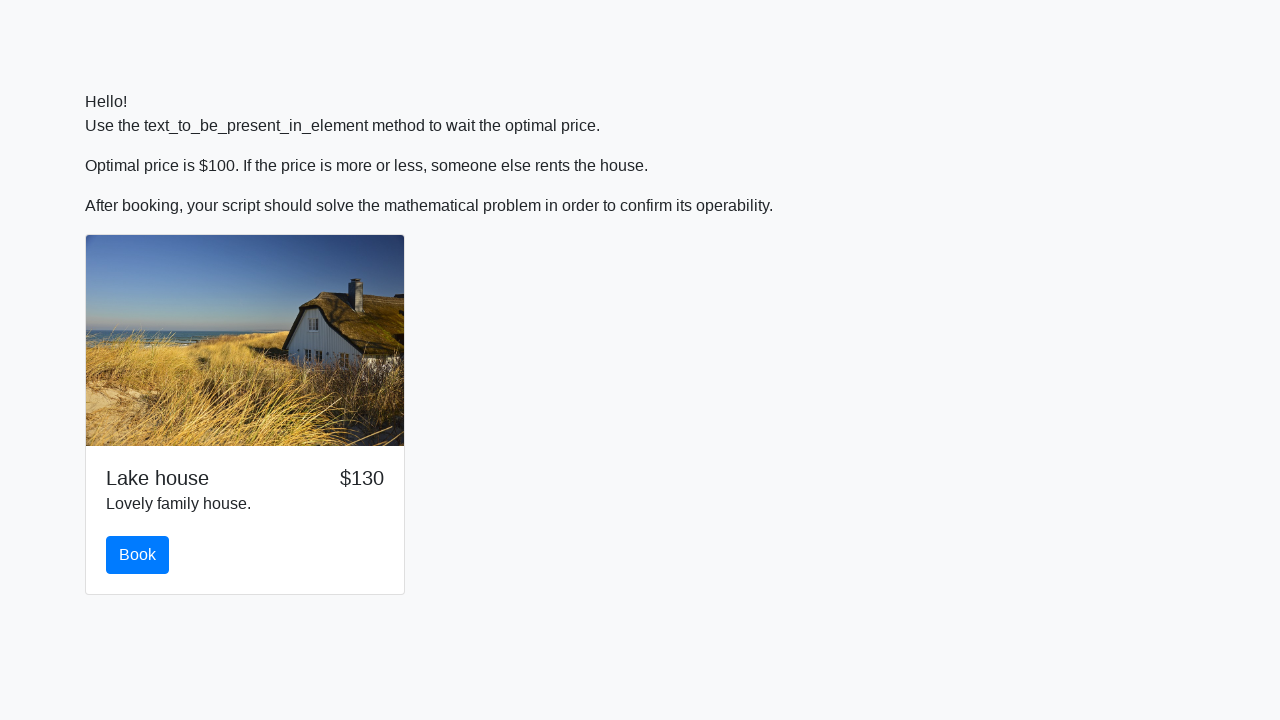